Tests that FAQ section arrows display correct descriptions when clicked using Firefox browser

Starting URL: https://qa-scooter.praktikum-services.ru/

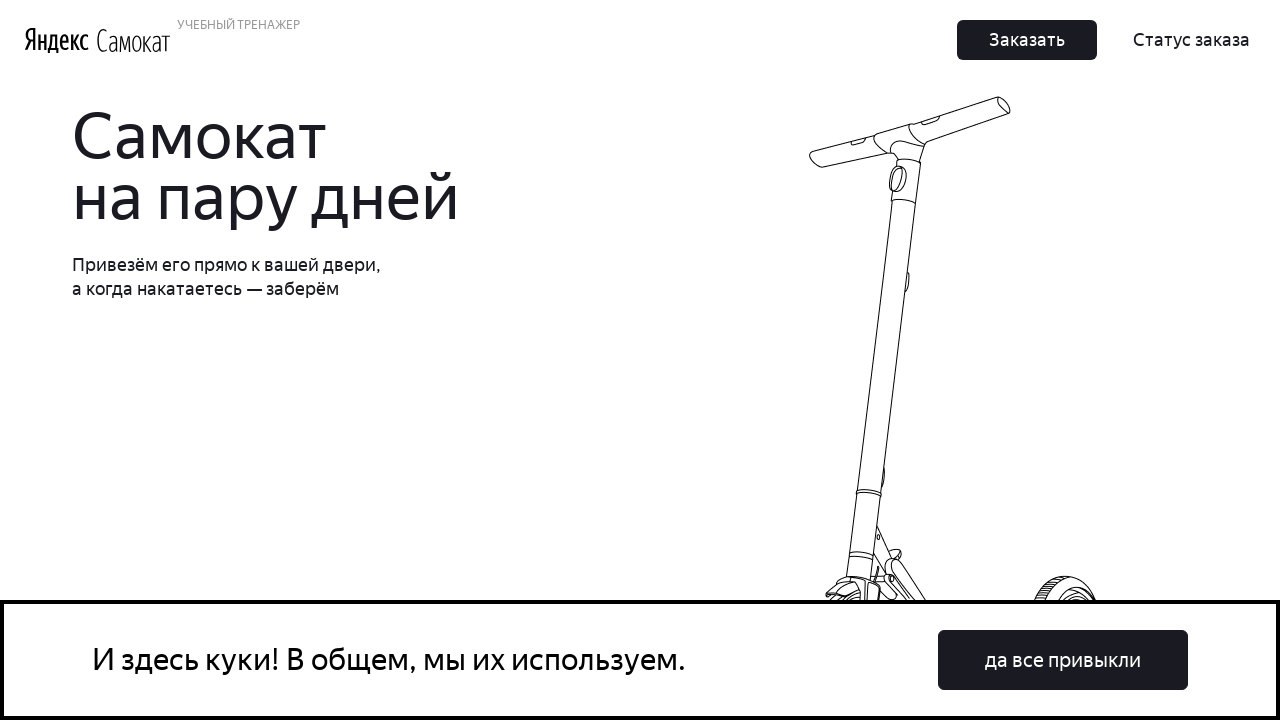

Clicked FAQ item: 'Сколько это стоит? И как оплатить?' at (967, 361) on text=Сколько это стоит? И как оплатить?
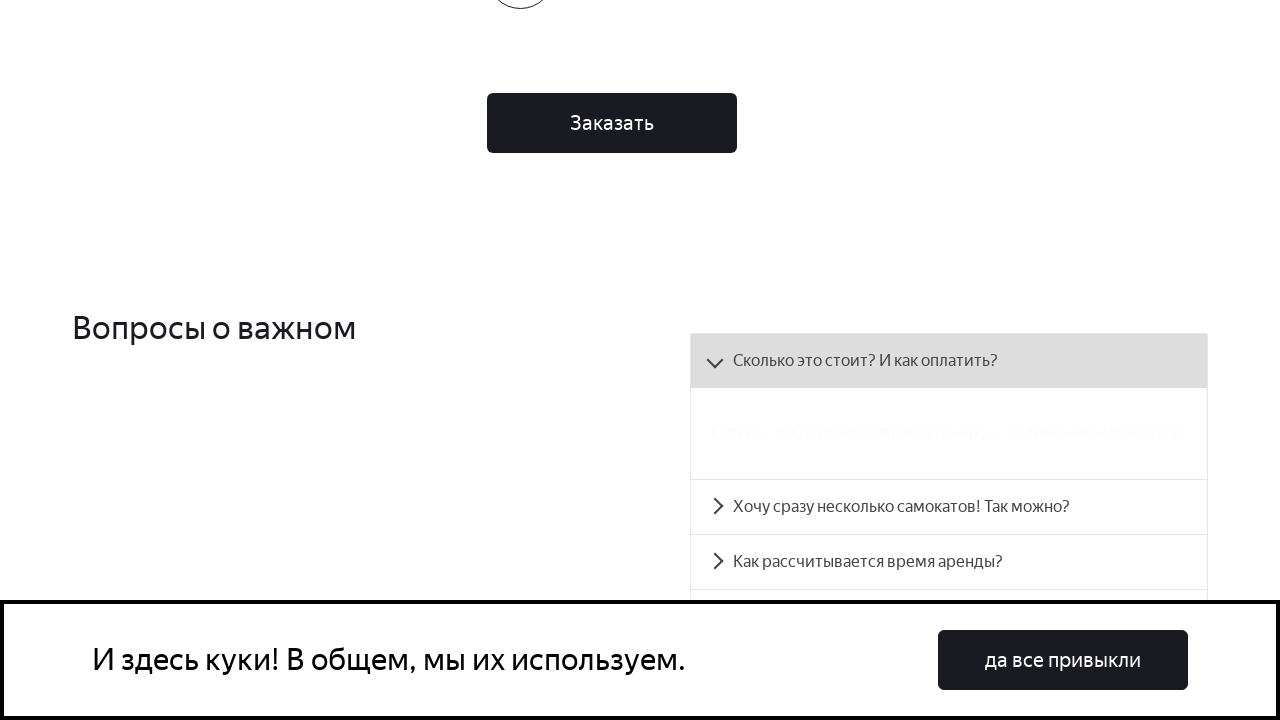

Waited for description to appear: 'Сутки — 400 рублей. Оплата курьеру — наличными или картой.'
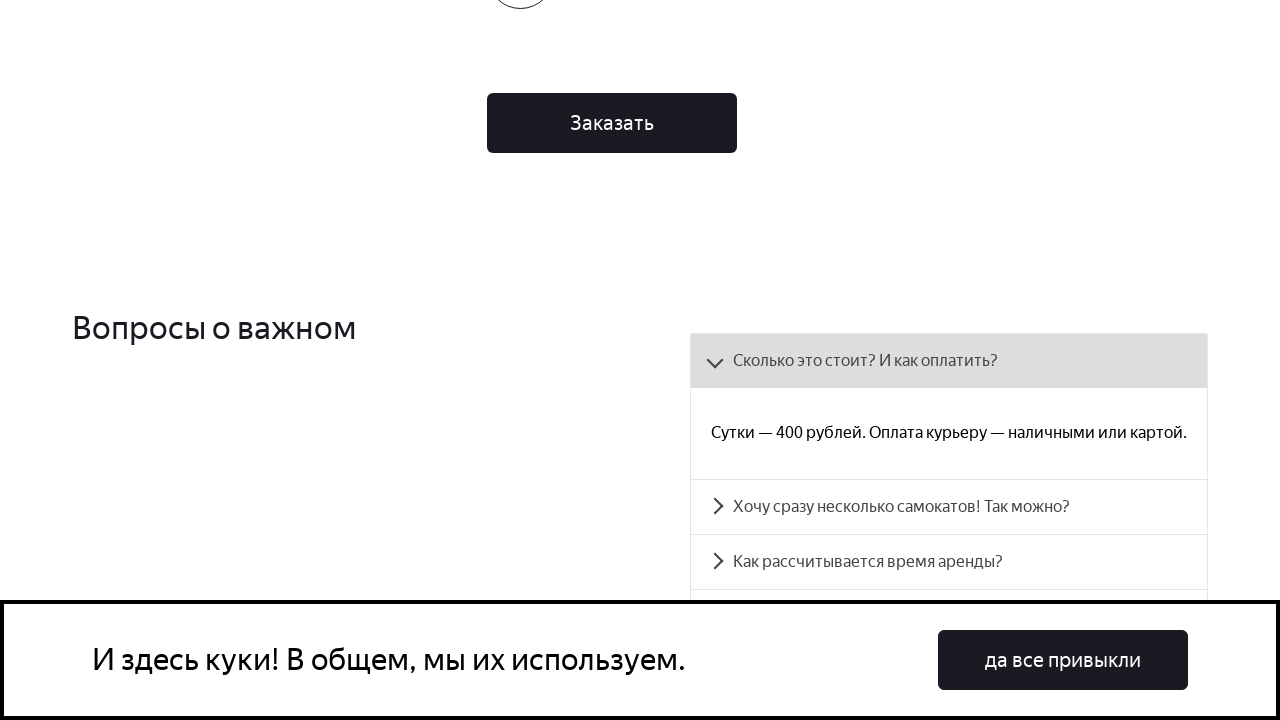

Clicked FAQ item: 'Хочу сразу несколько самокатов! Так можно?' at (949, 507) on text=Хочу сразу несколько самокатов! Так можно?
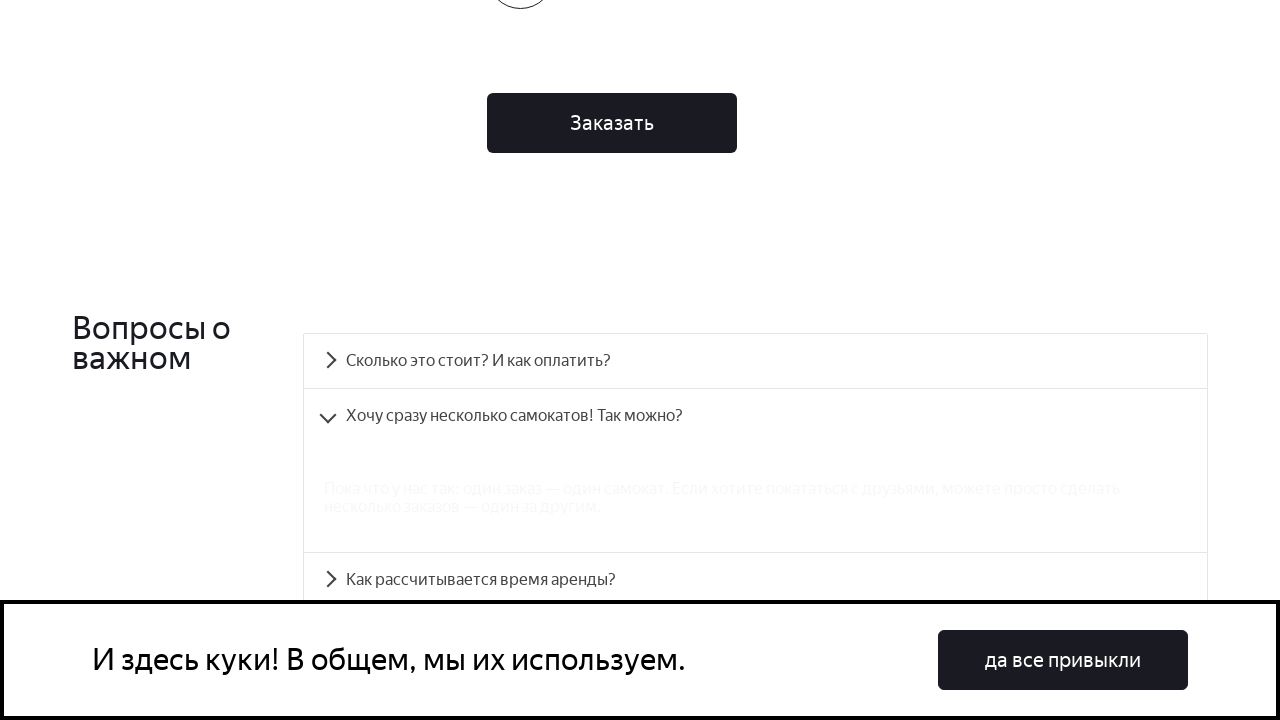

Waited for description to appear: 'Пока что у нас так: один заказ — один самокат. Если хотите покататься с друзьями, можете просто сделать несколько заказов — один за другим.'
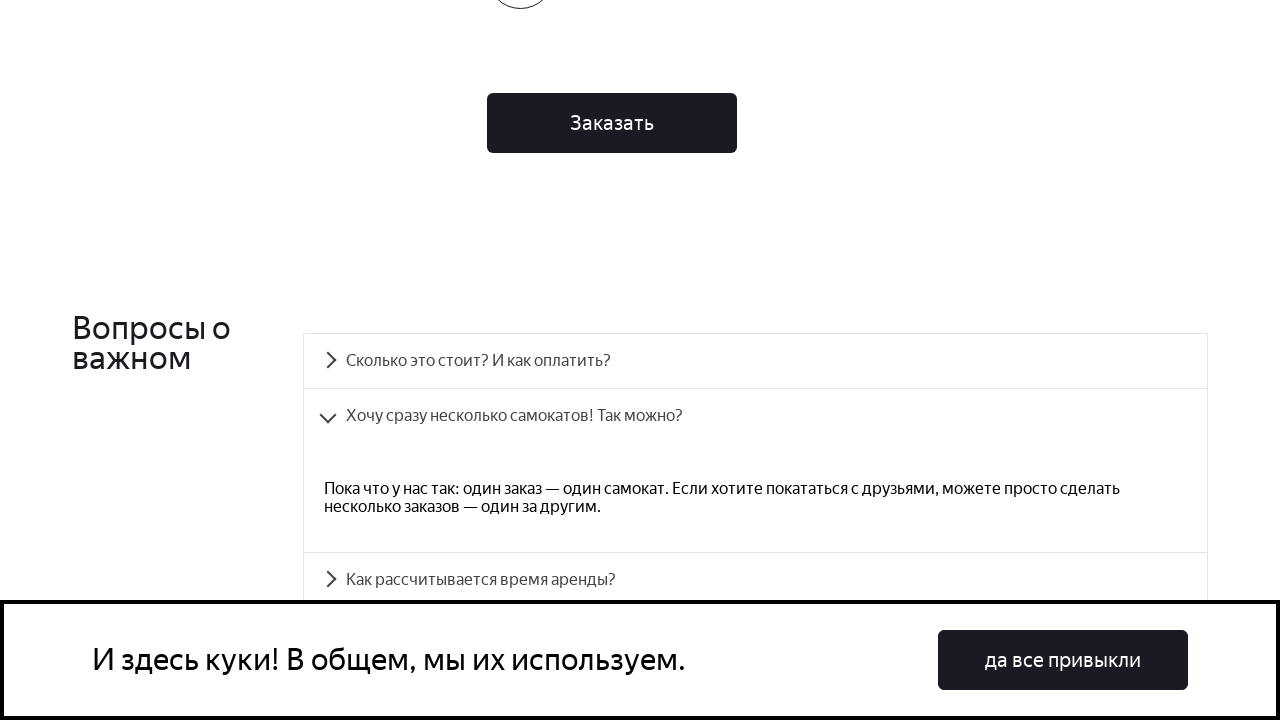

Clicked FAQ item: 'Как рассчитывается время аренды?' at (755, 580) on text=Как рассчитывается время аренды?
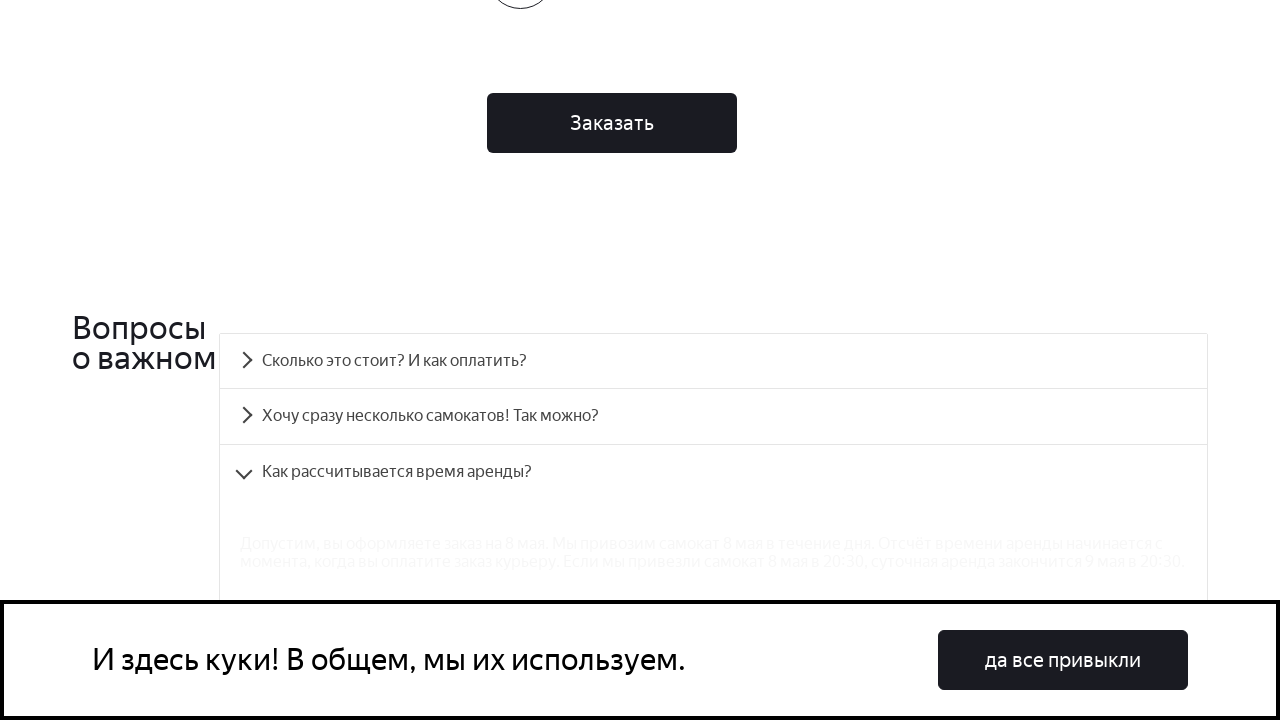

Waited for description to appear: 'Допустим, вы оформляете заказ на 8 мая. Мы привозим самокат 8 мая в течение дня. Отсчёт времени аренды начинается с момента, когда вы оплатите заказ курьеру. Если мы привезли самокат 8 мая в 20:30, суточная аренда закончится 9 мая в 20:30.'
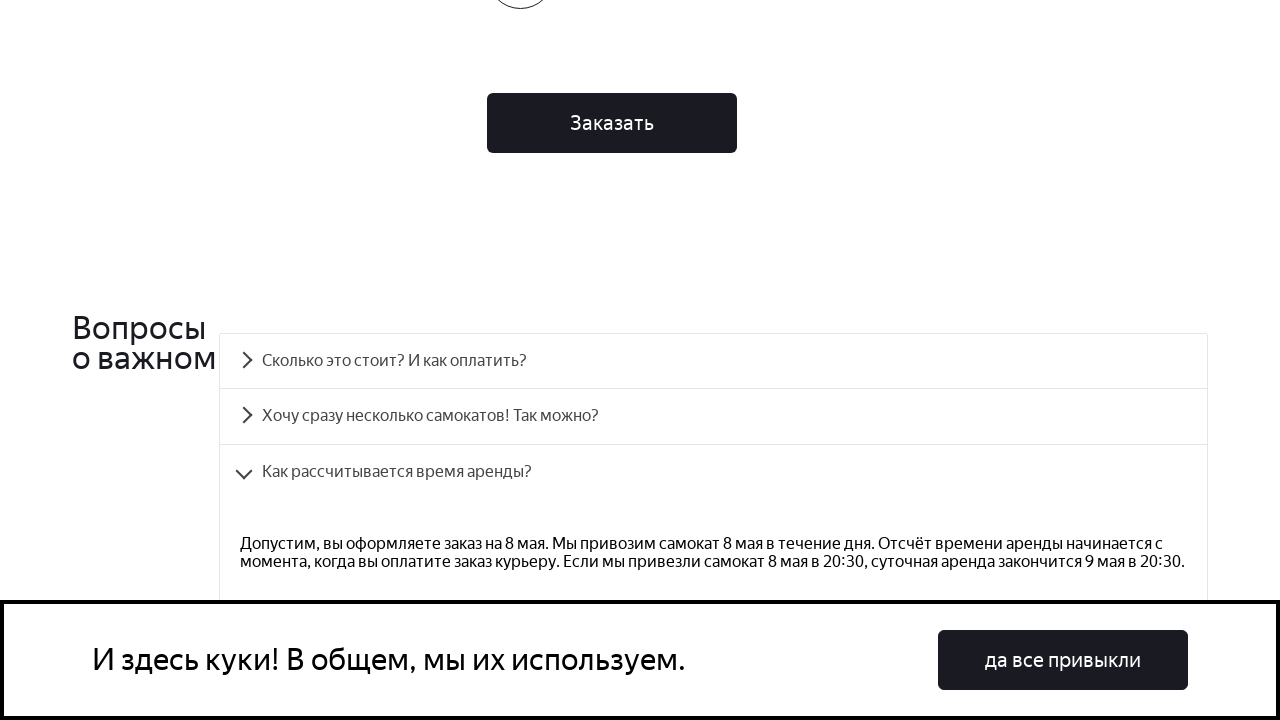

Clicked FAQ item: 'Можно ли заказать самокат прямо на сегодня?' at (714, 361) on text=Можно ли заказать самокат прямо на сегодня?
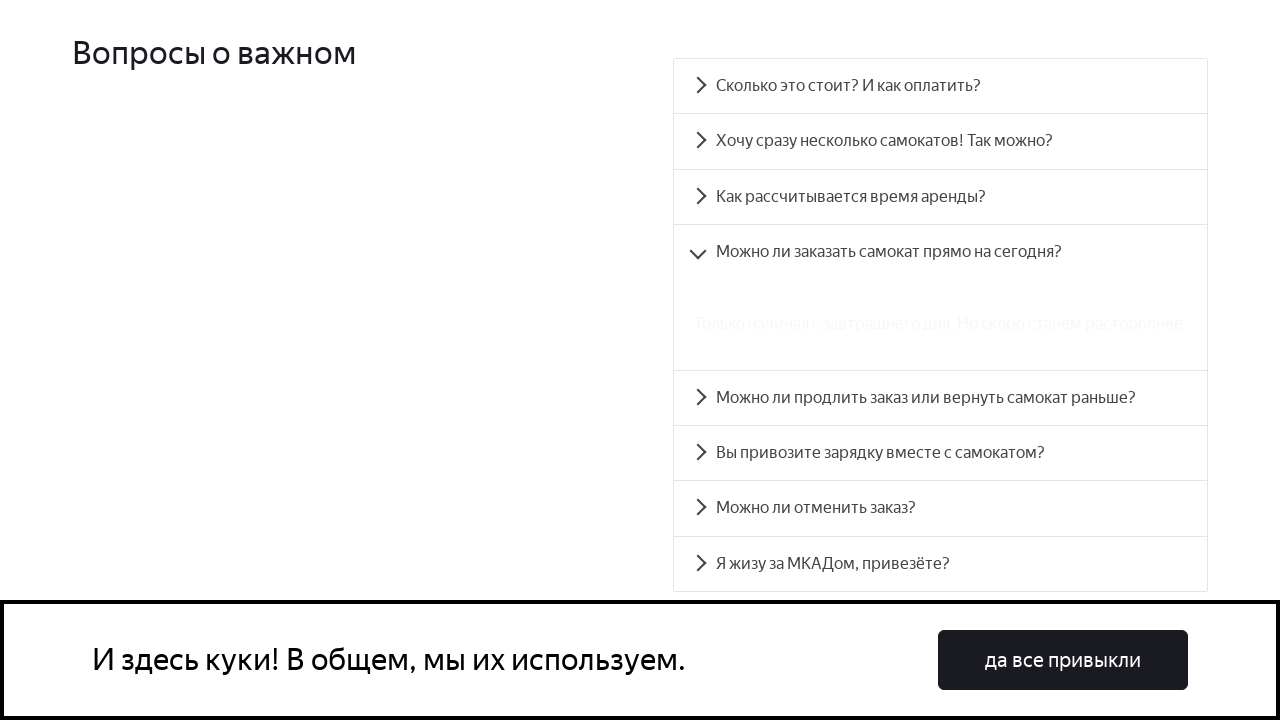

Waited for description to appear: 'Только начиная с завтрашнего дня. Но скоро станем расторопнее.'
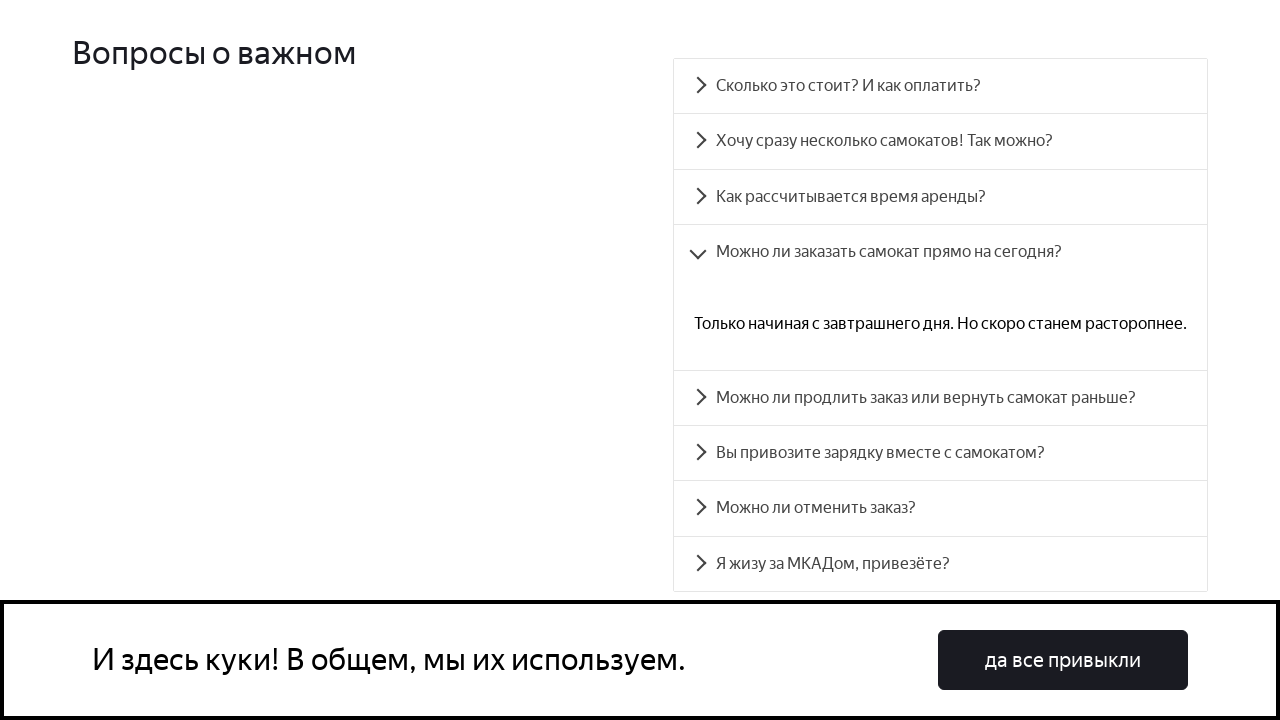

Clicked FAQ item: 'Можно ли продлить заказ или вернуть самокат раньше?' at (940, 398) on text=Можно ли продлить заказ или вернуть самокат раньше?
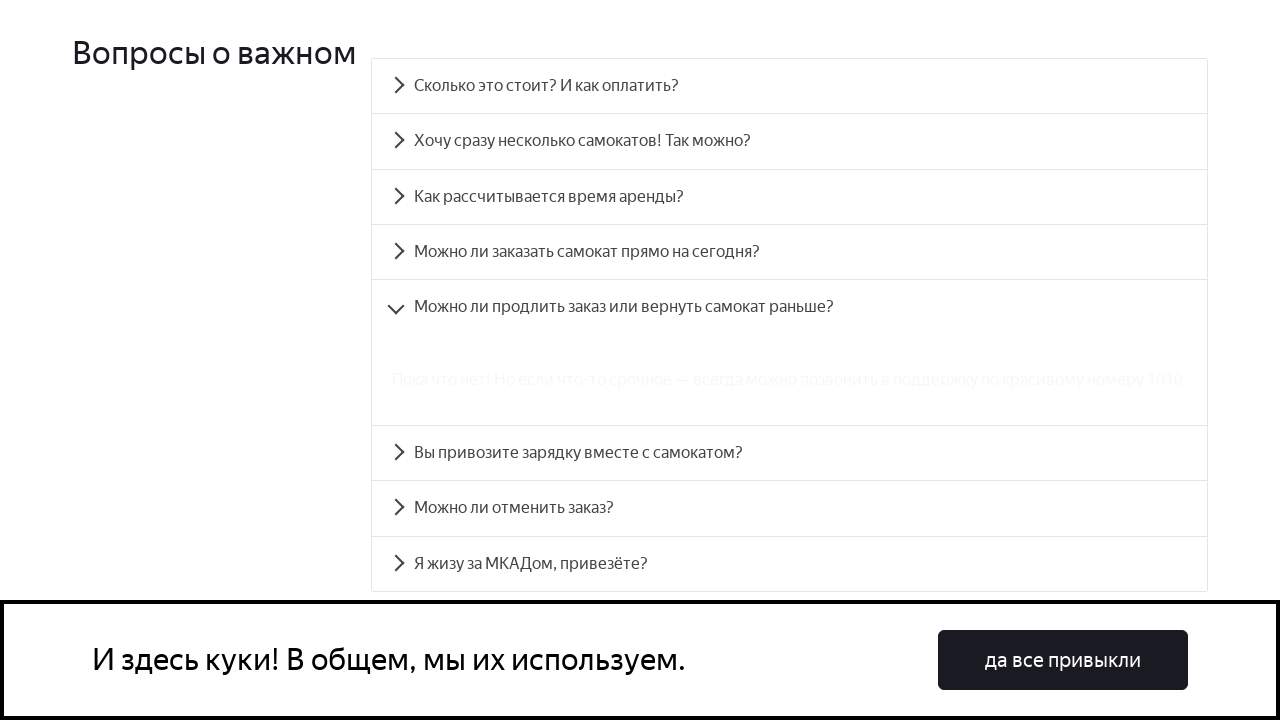

Waited for description to appear: 'Пока что нет! Но если что-то срочное — всегда можно позвонить в поддержку по красивому номеру 1010.'
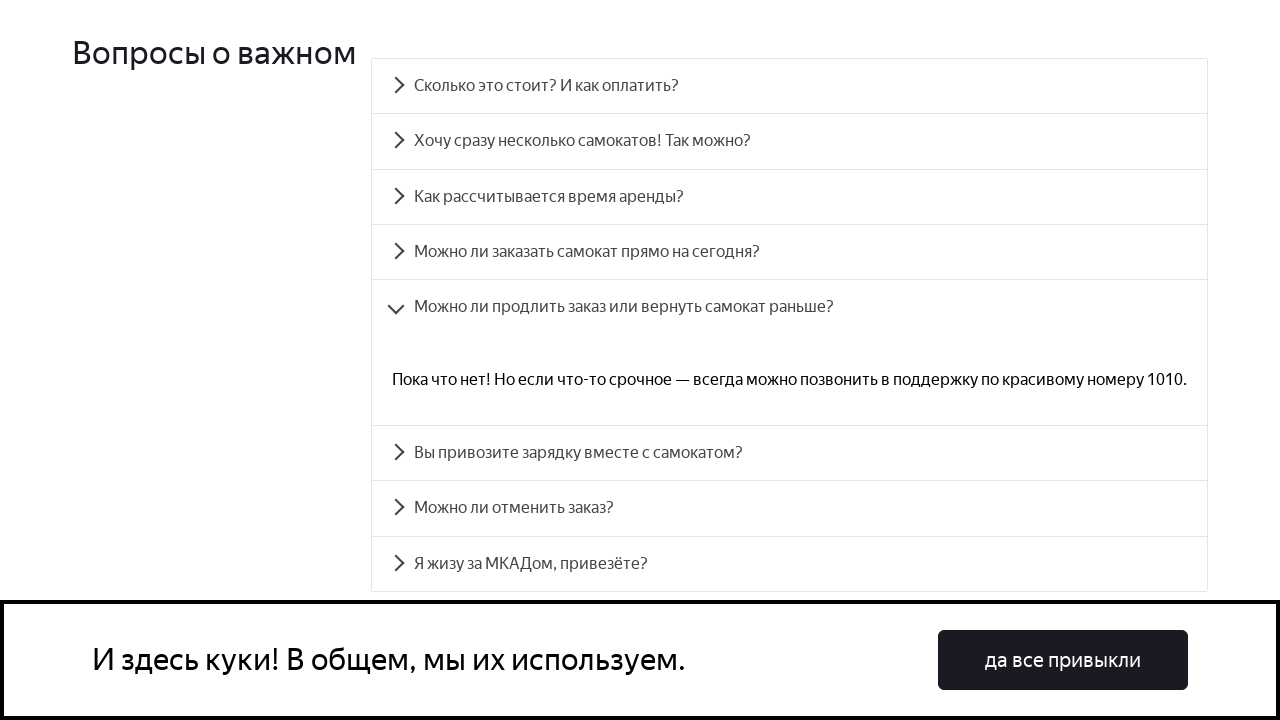

Clicked FAQ item: 'Вы привозите зарядку вместе с самокатом?' at (790, 453) on text=Вы привозите зарядку вместе с самокатом?
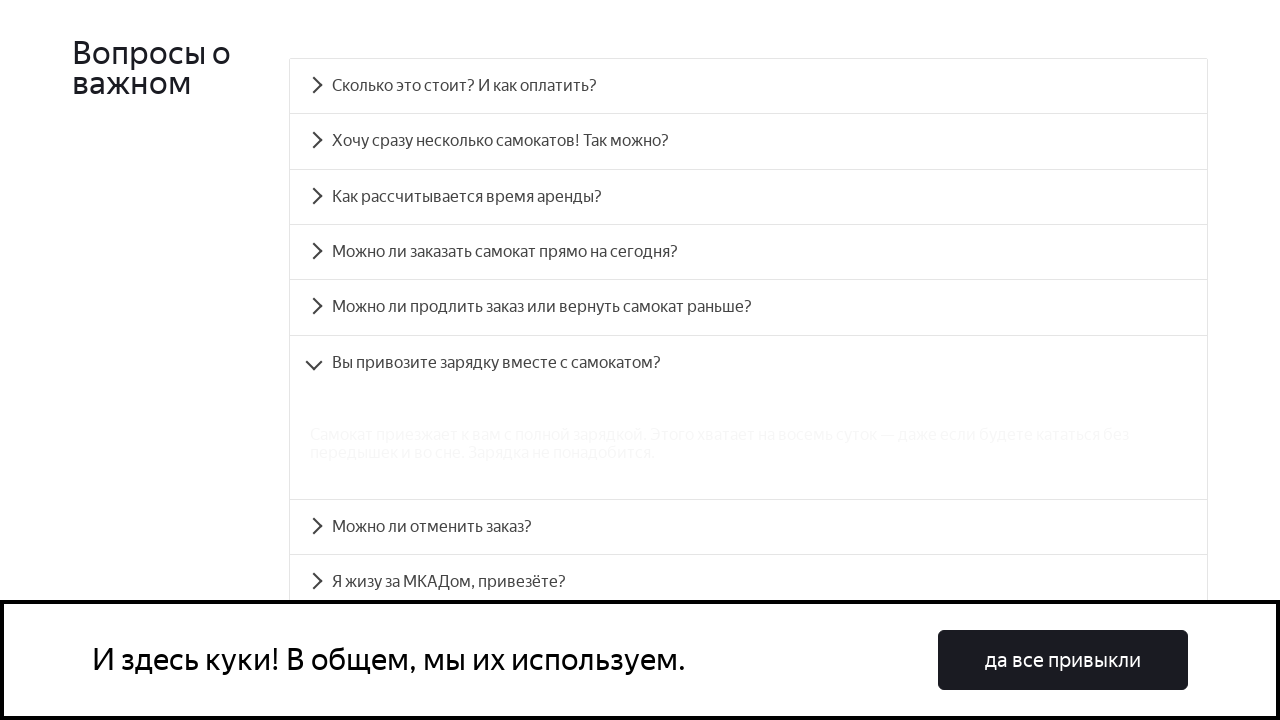

Waited for description to appear: 'Самокат приезжает к вам с полной зарядкой. Этого хватает на восемь суток — даже если будете кататься без передышек и во сне. Зарядка не понадобится.'
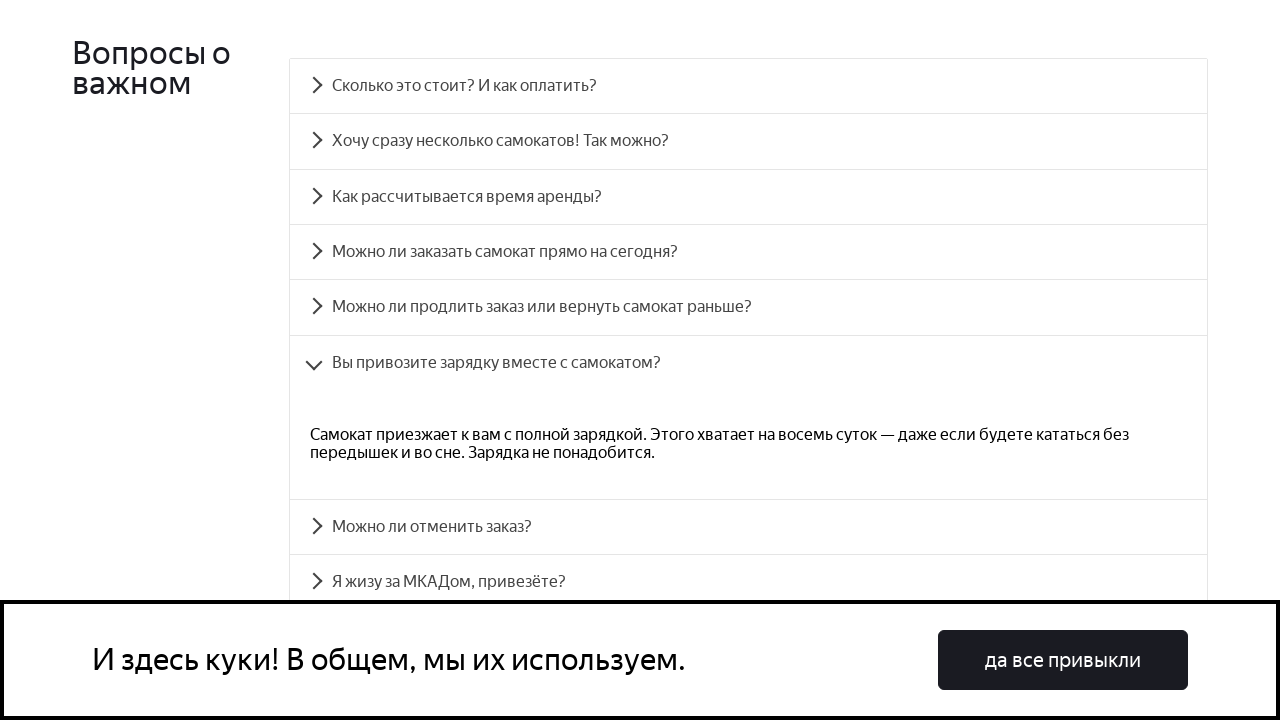

Clicked FAQ item: 'Можно ли отменить заказ?' at (748, 527) on text=Можно ли отменить заказ?
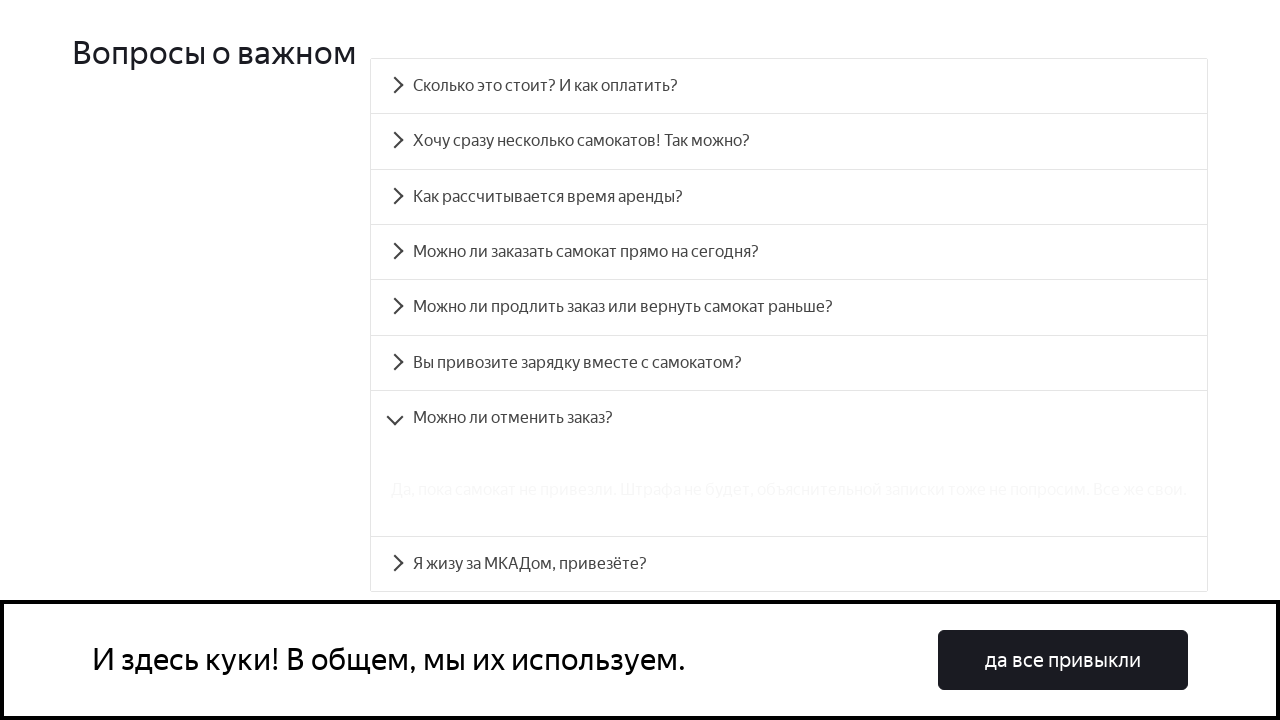

Waited for description to appear: 'Да, пока самокат не привезли. Штрафа не будет, объяснительной записки тоже не попросим. Все же свои.'
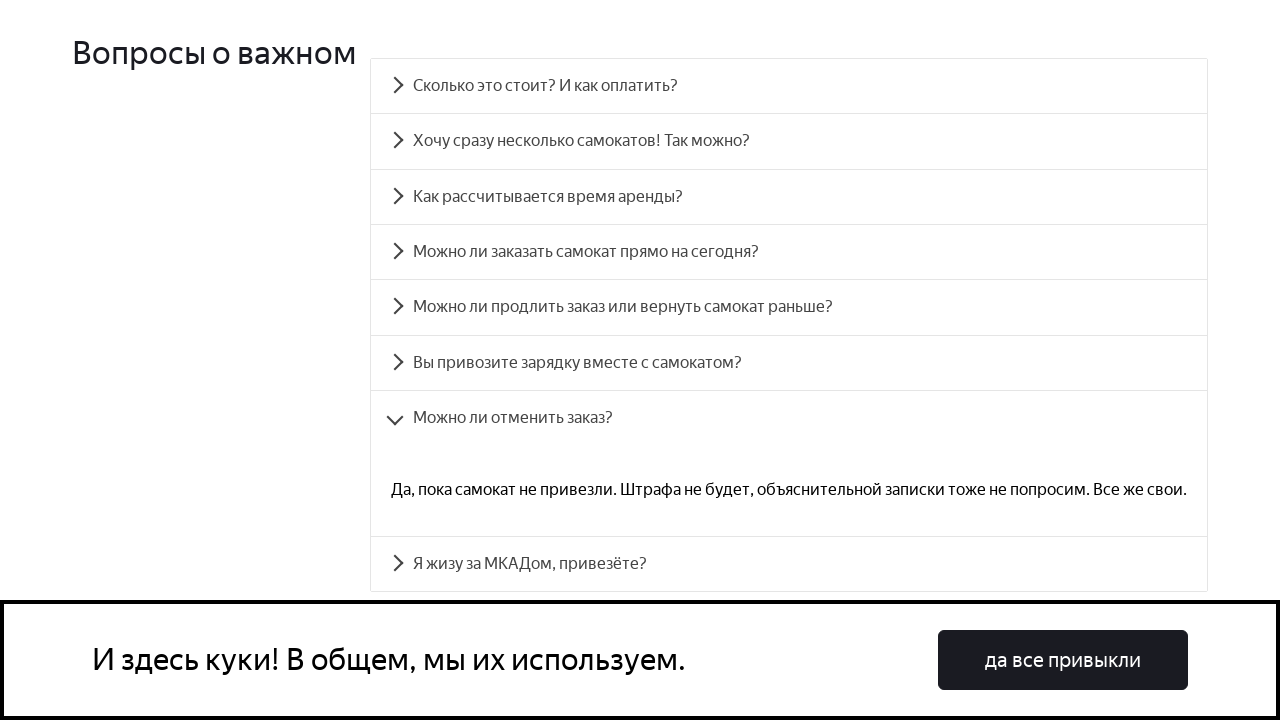

Clicked FAQ item: 'Я жизу за МКАДом, привезёте?' at (789, 564) on text=Я жизу за МКАДом, привезёте?
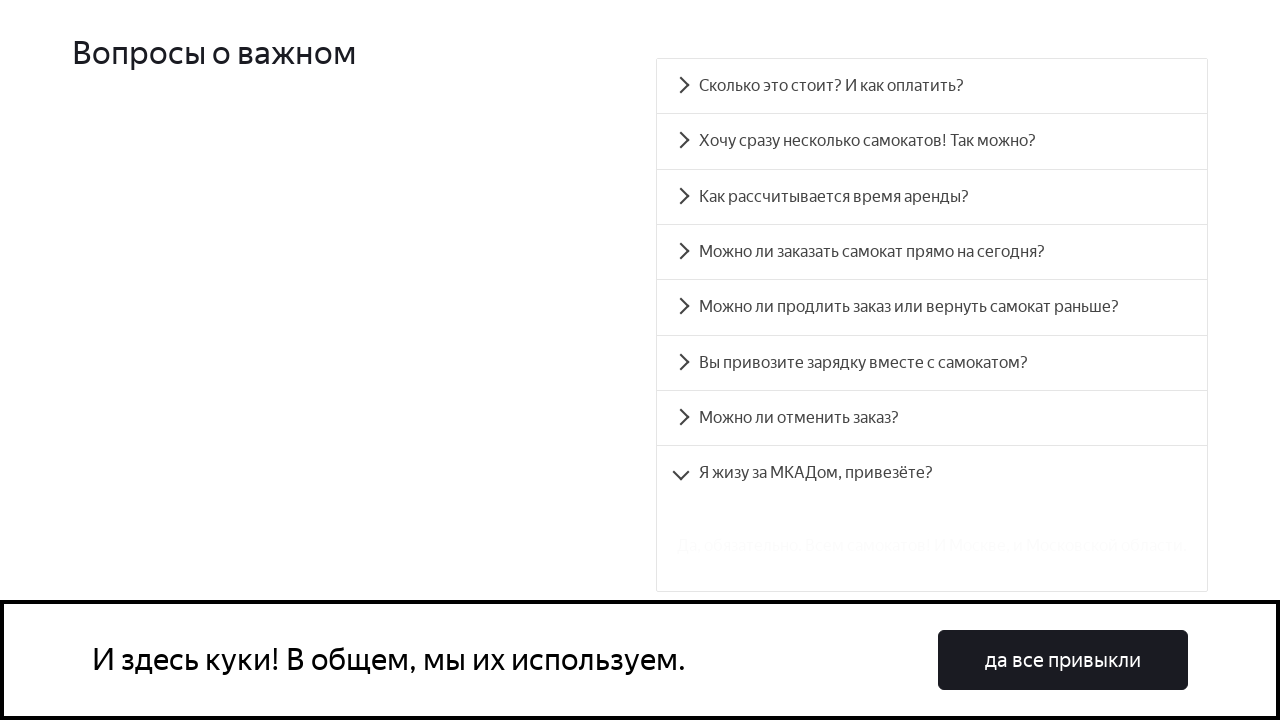

Waited for description to appear: 'Да, обязательно. Всем самокатов! И Москве, и Московской области.'
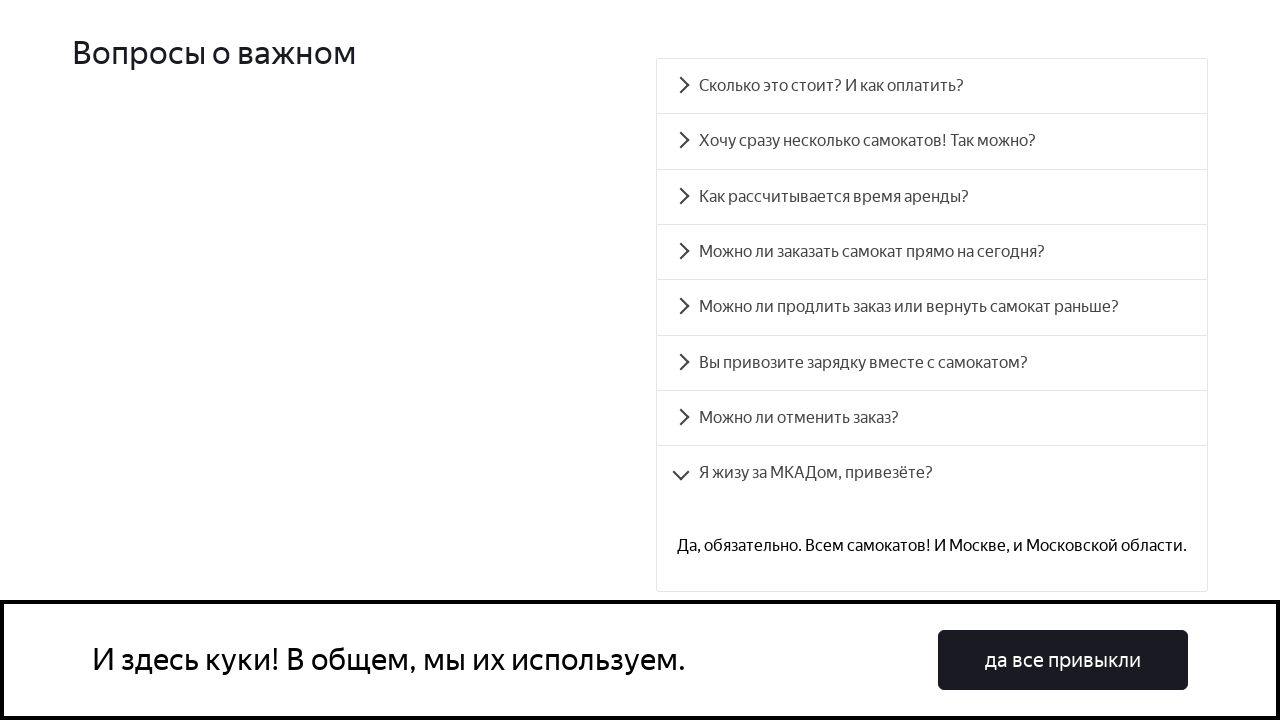

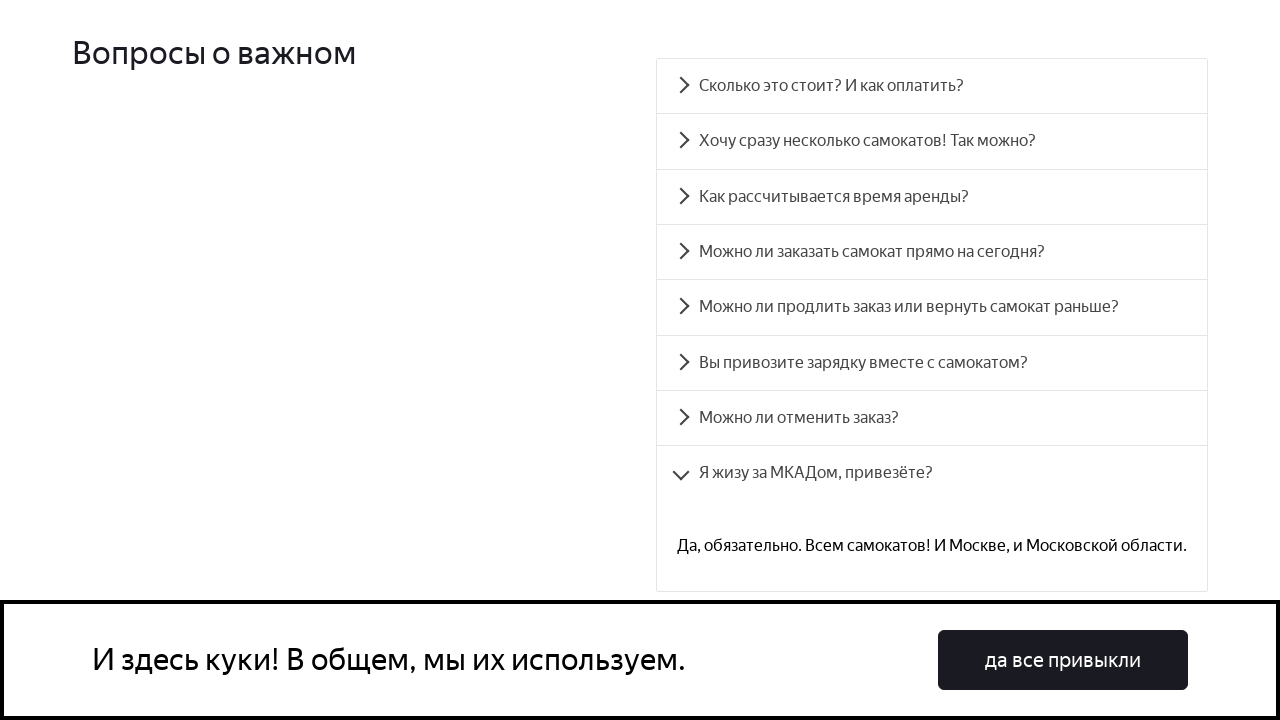